Tests right-click context menu functionality by right-clicking an element, hovering over a menu item, and clicking it

Starting URL: http://swisnl.github.io/jQuery-contextMenu/demo.html

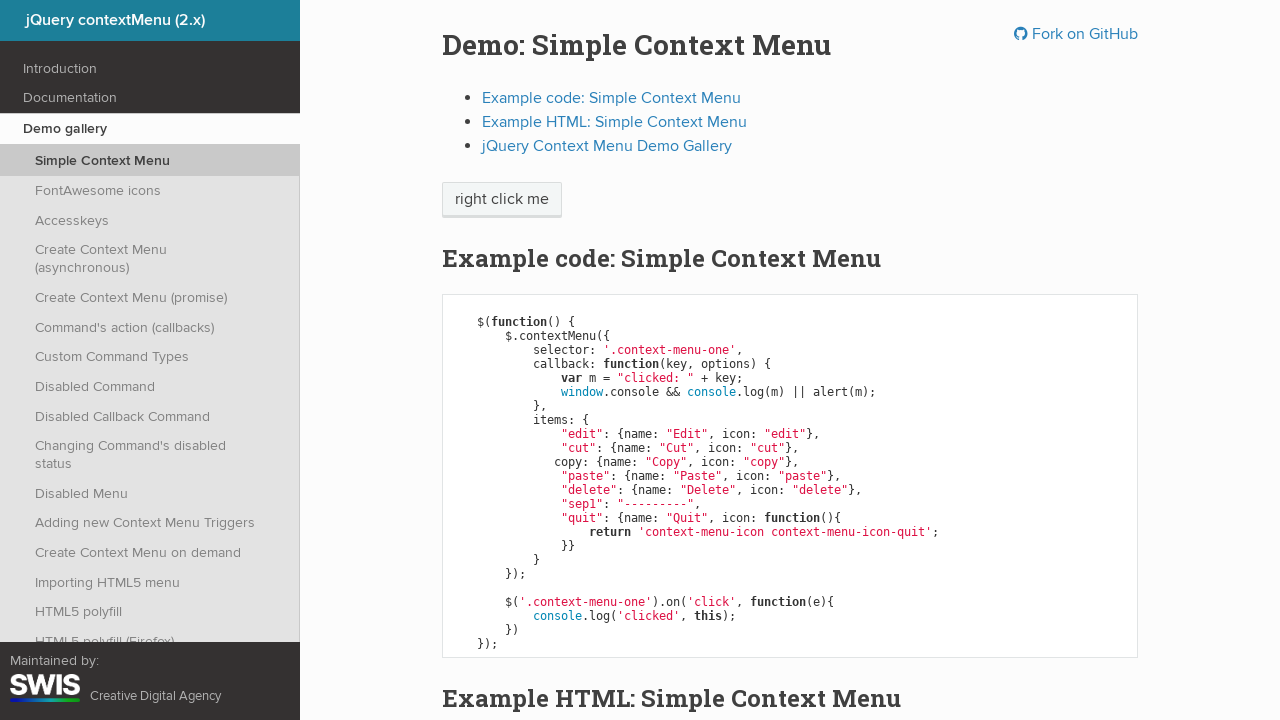

Right-clicked on 'right click me' element to open context menu at (502, 200) on //span[contains(text(),'right click me')]
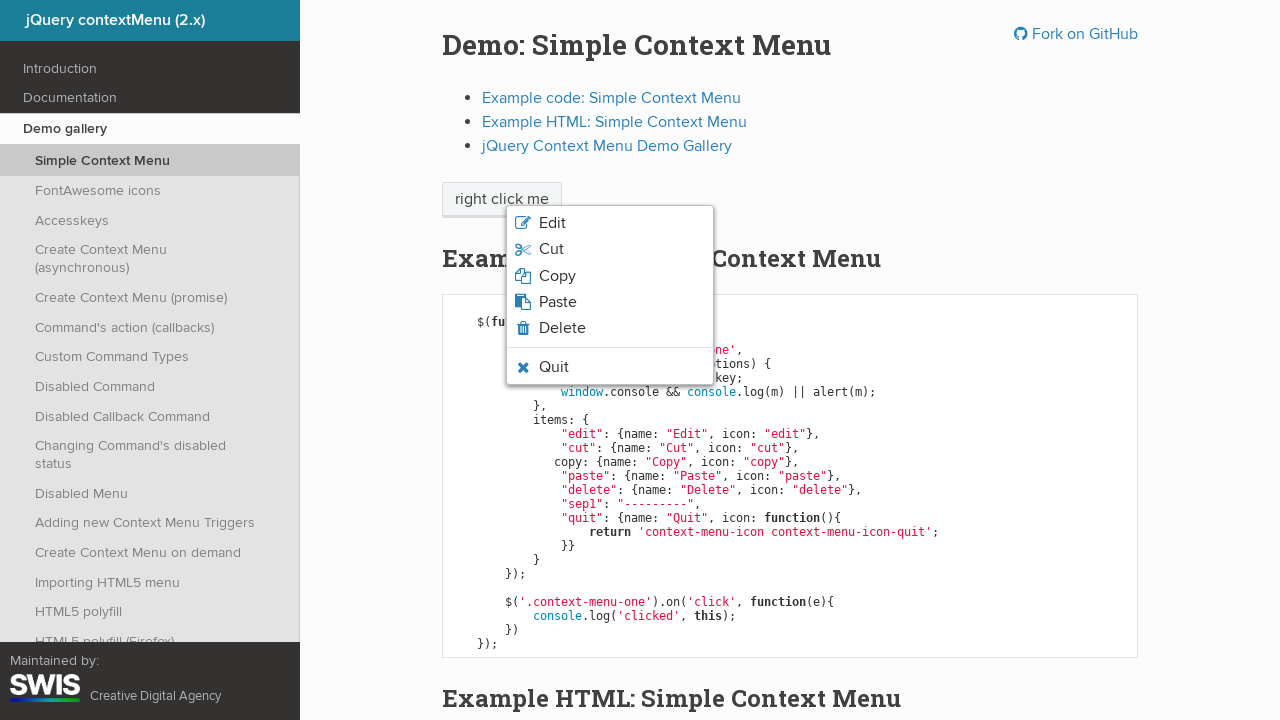

Context menu with Quit option appeared
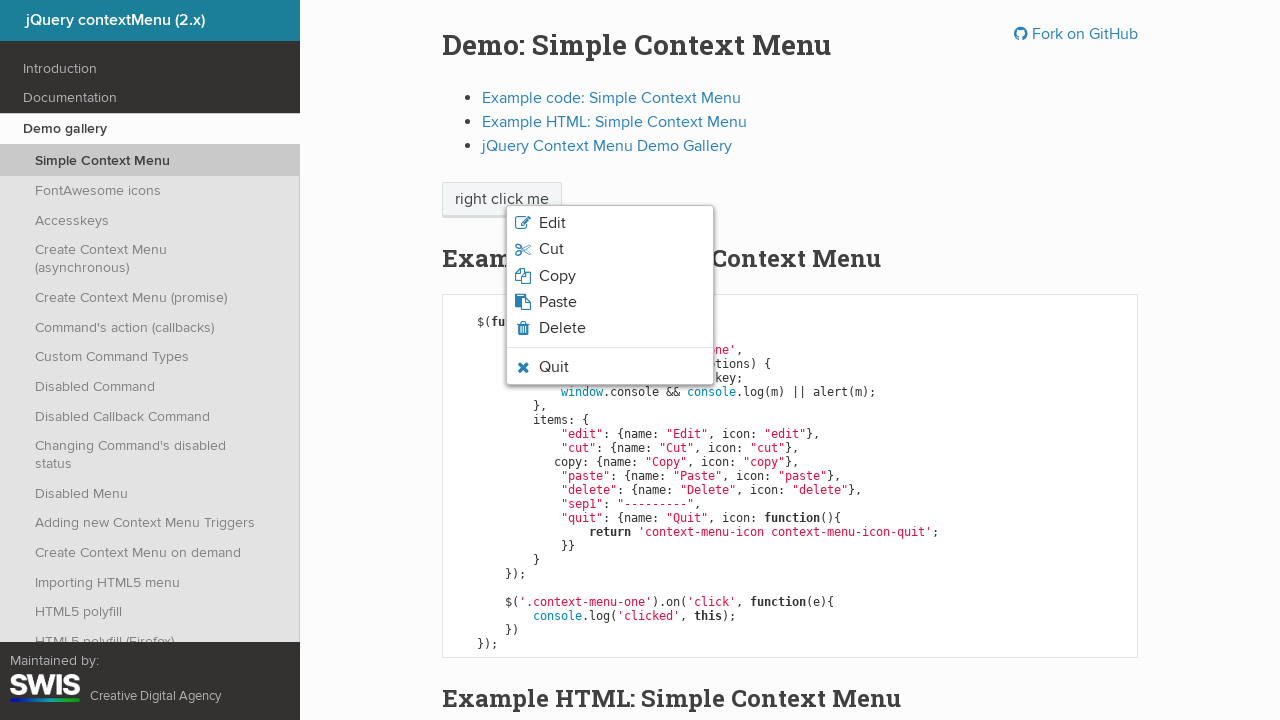

Hovered over Quit menu item at (610, 367) on xpath=//li[contains(@class,'context-menu-icon-quit') and contains(.,'Quit')]
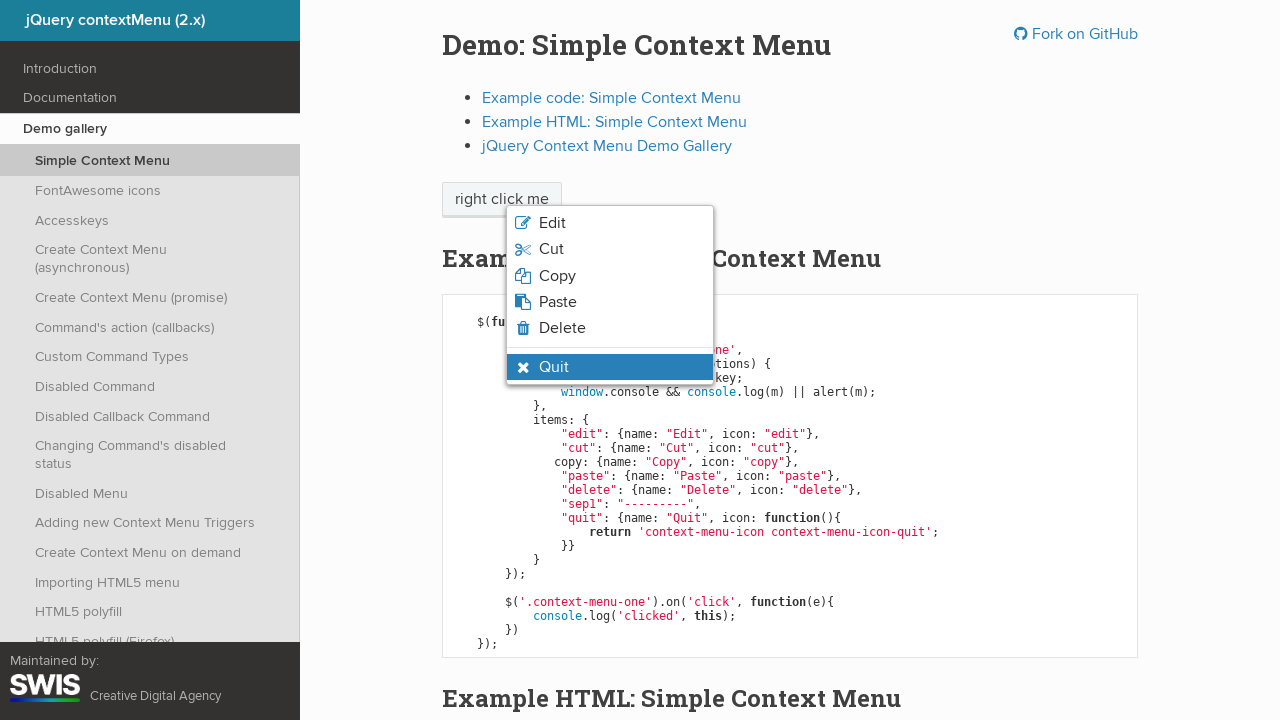

Clicked Quit menu item from context menu at (610, 367) on xpath=//li[contains(@class,'context-menu-icon-quit') and contains(.,'Quit')]
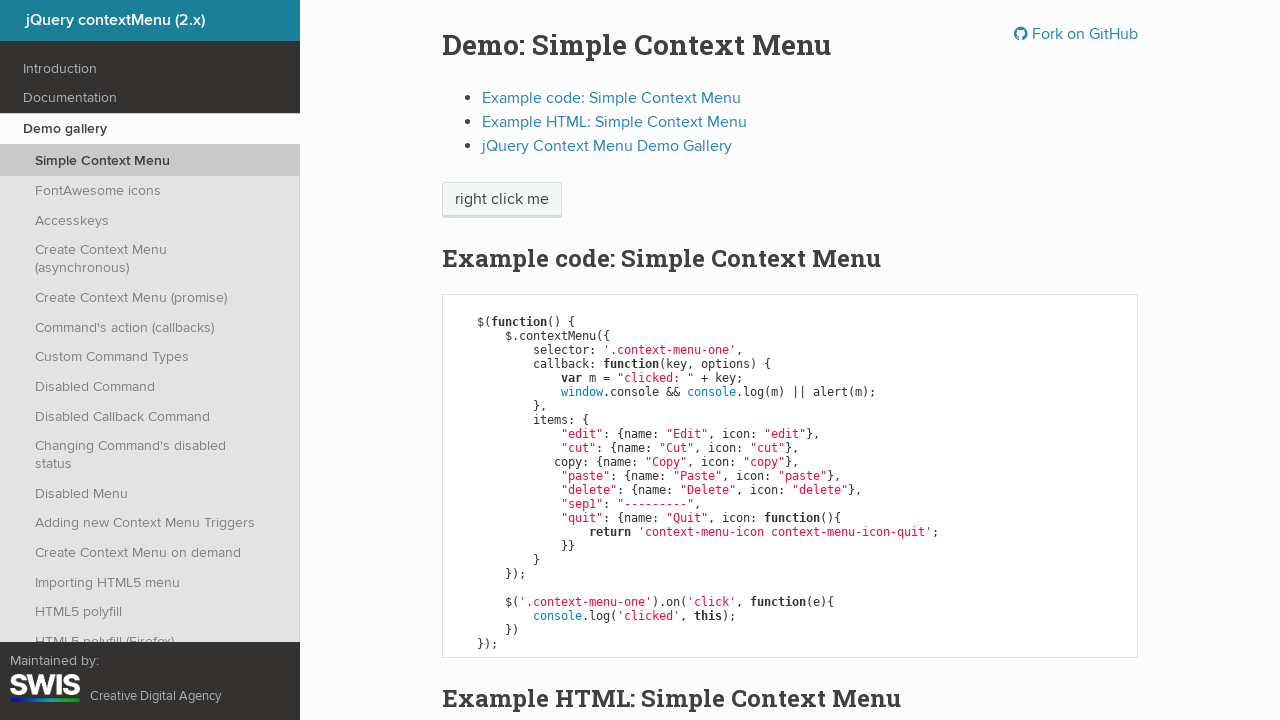

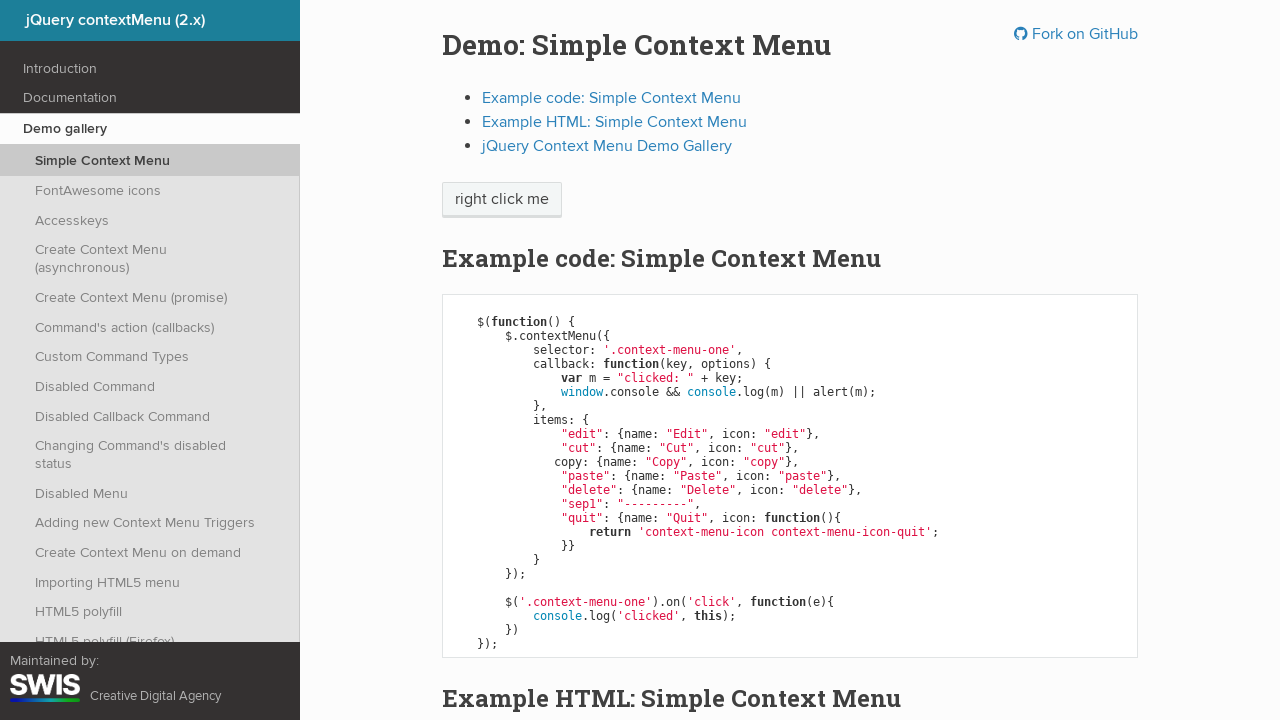